Tests a basic calculator web application by entering two numbers (20 and 40), selecting the Multiply operation from a dropdown, and clicking the calculate button.

Starting URL: https://testsheepnz.github.io/BasicCalculator.html

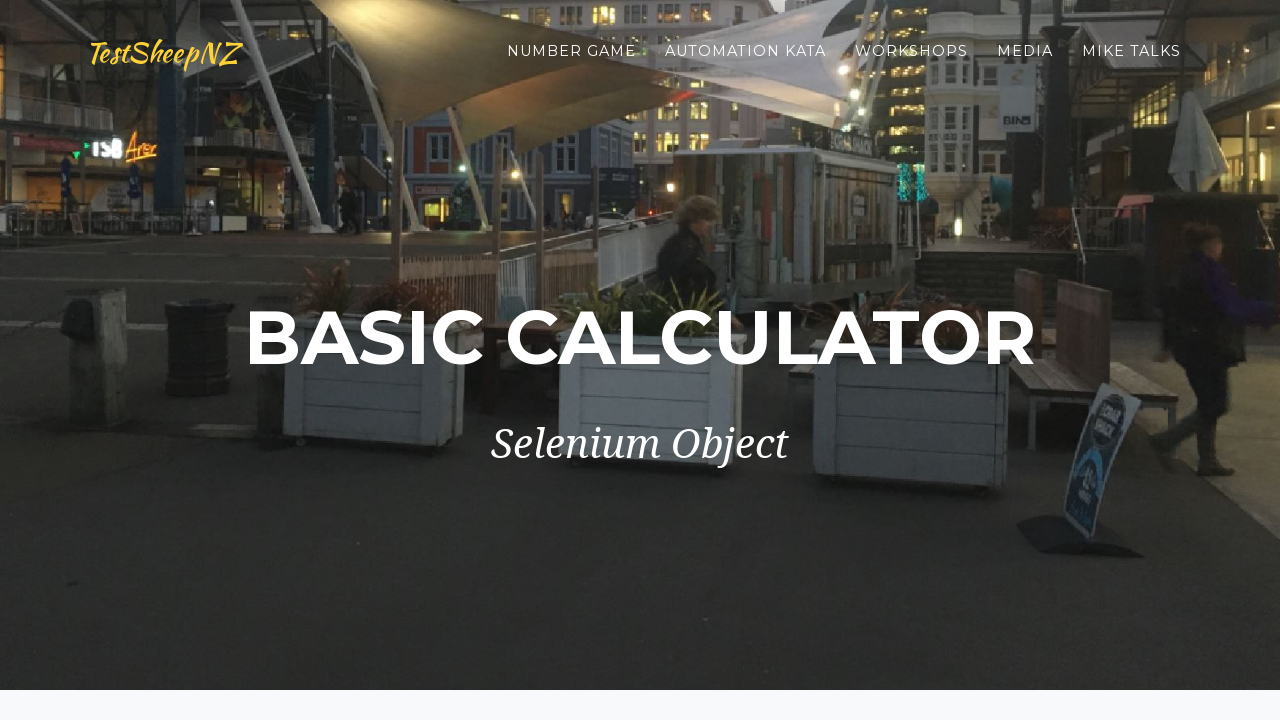

Entered first number: 20 on #number1Field
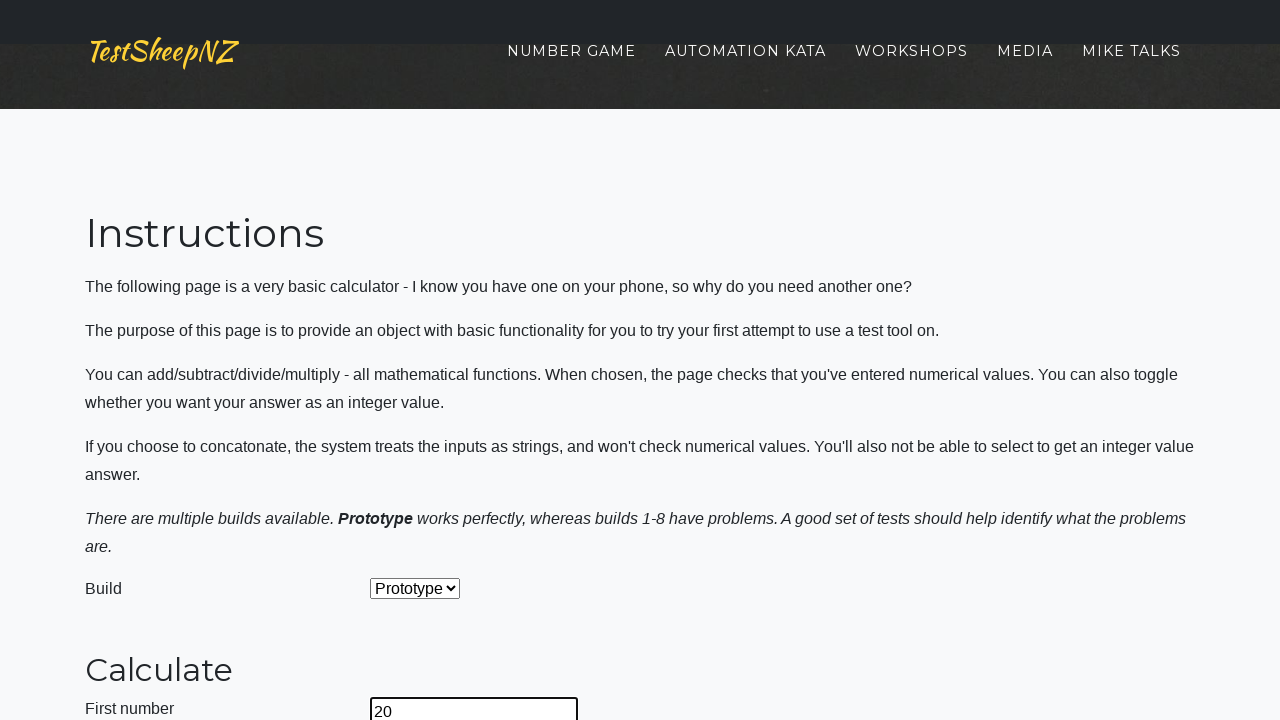

Entered second number: 40 on #number2Field
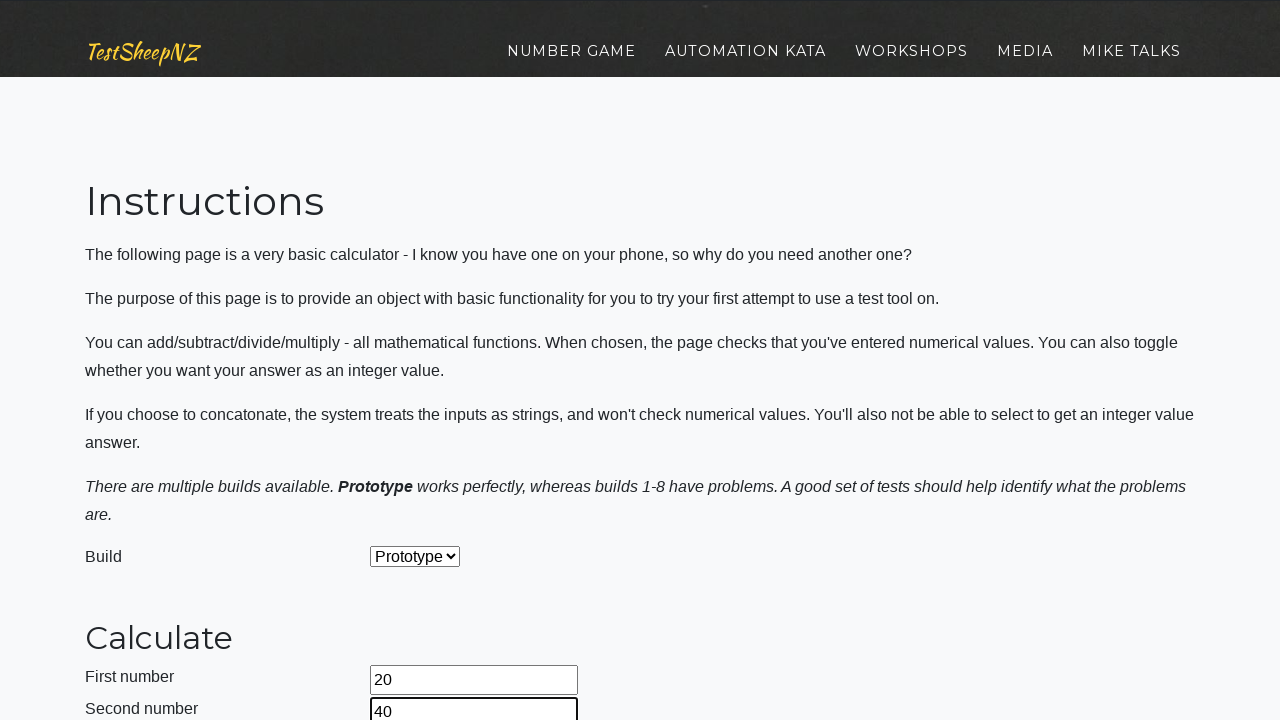

Selected Multiply operation from dropdown on #selectOperationDropdown
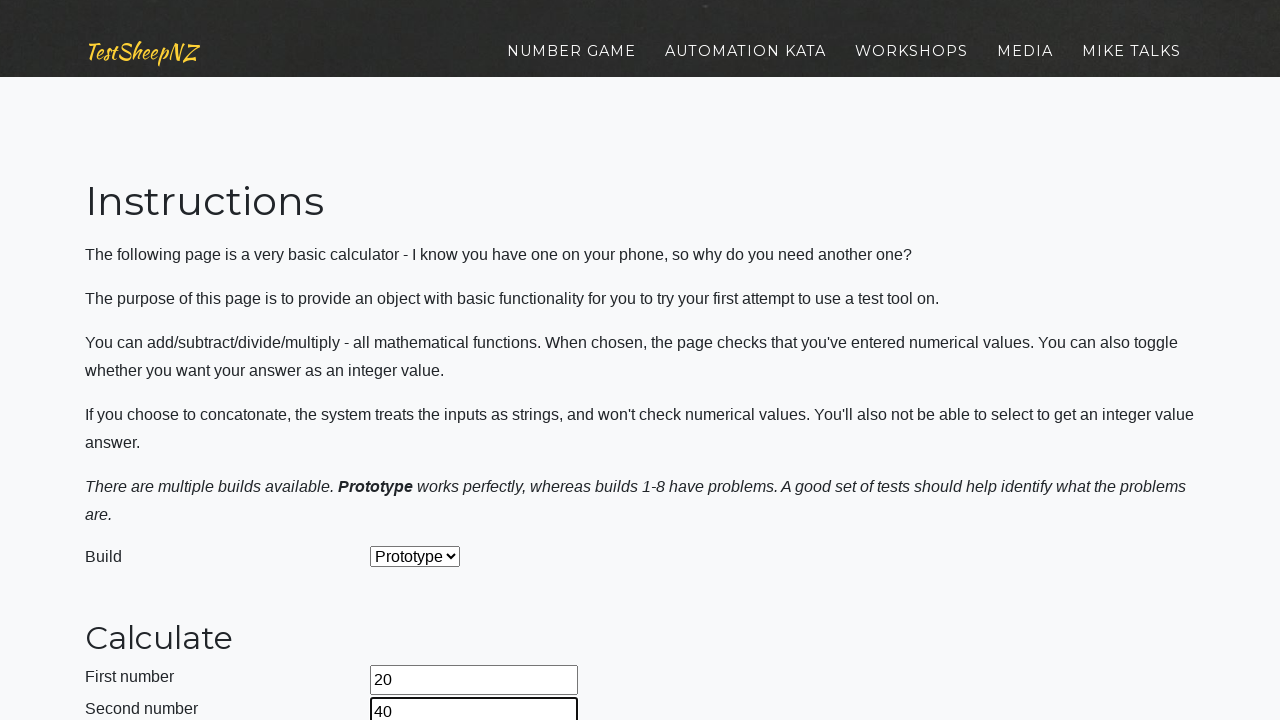

Clicked calculate button at (422, 361) on #calculateButton
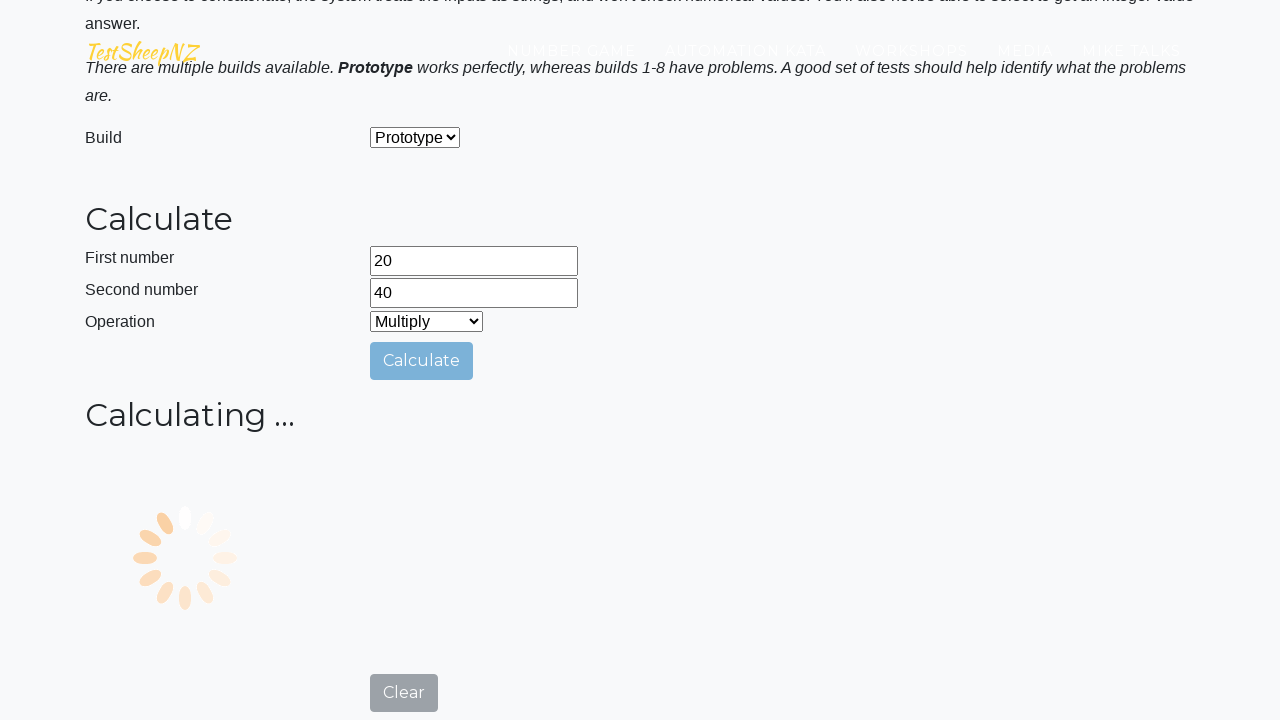

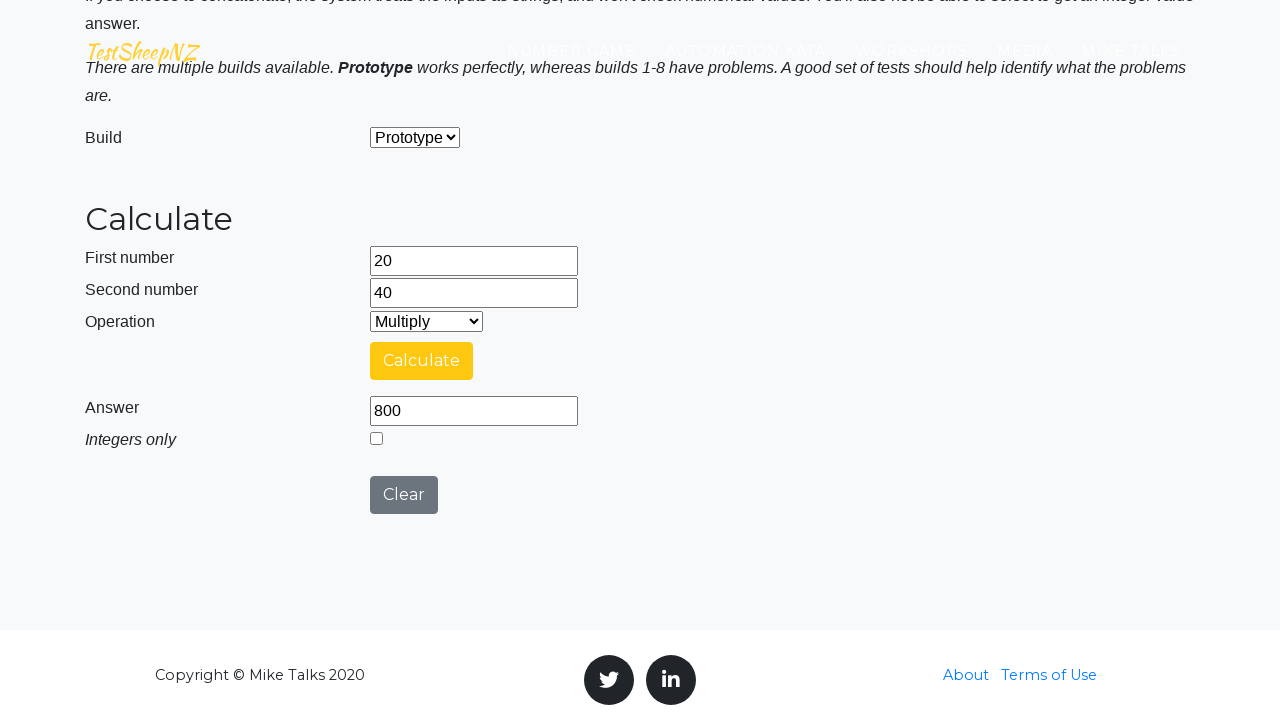